Tests dropdown selection functionality by selecting an option from a select menu using Chrome browser

Starting URL: https://demoqa.com/select-menu

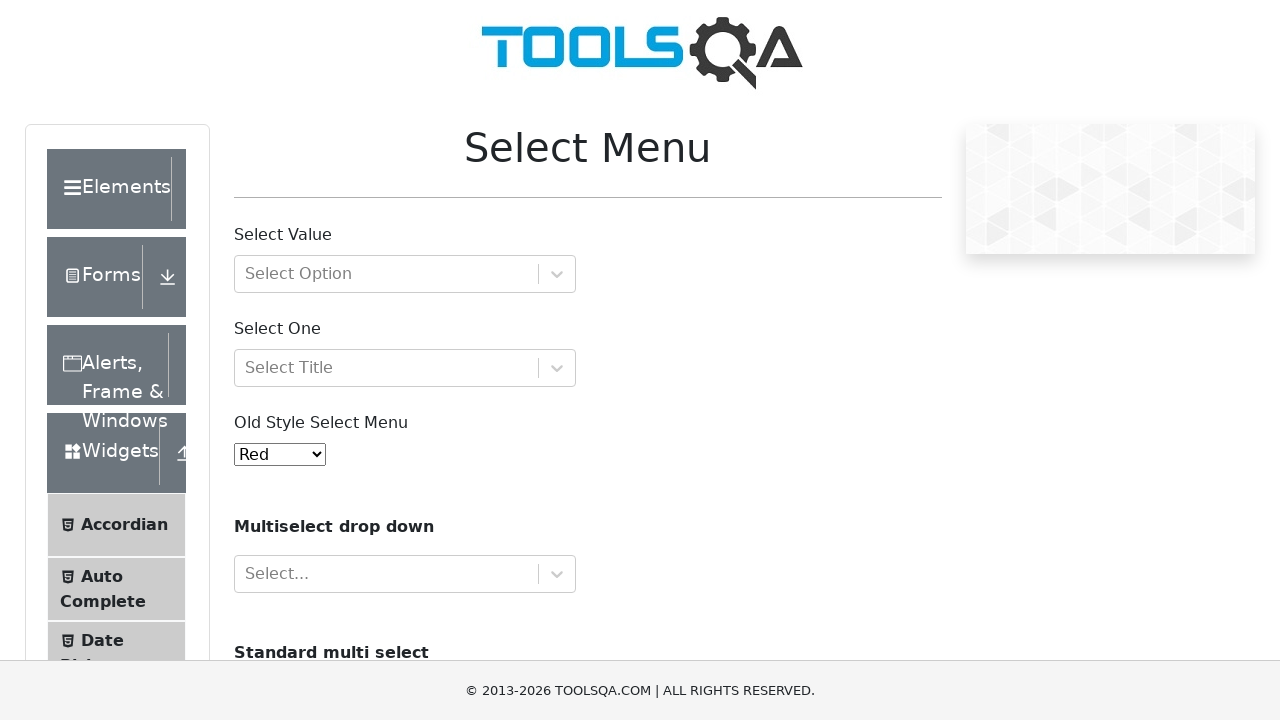

Navigated to select menu demo page
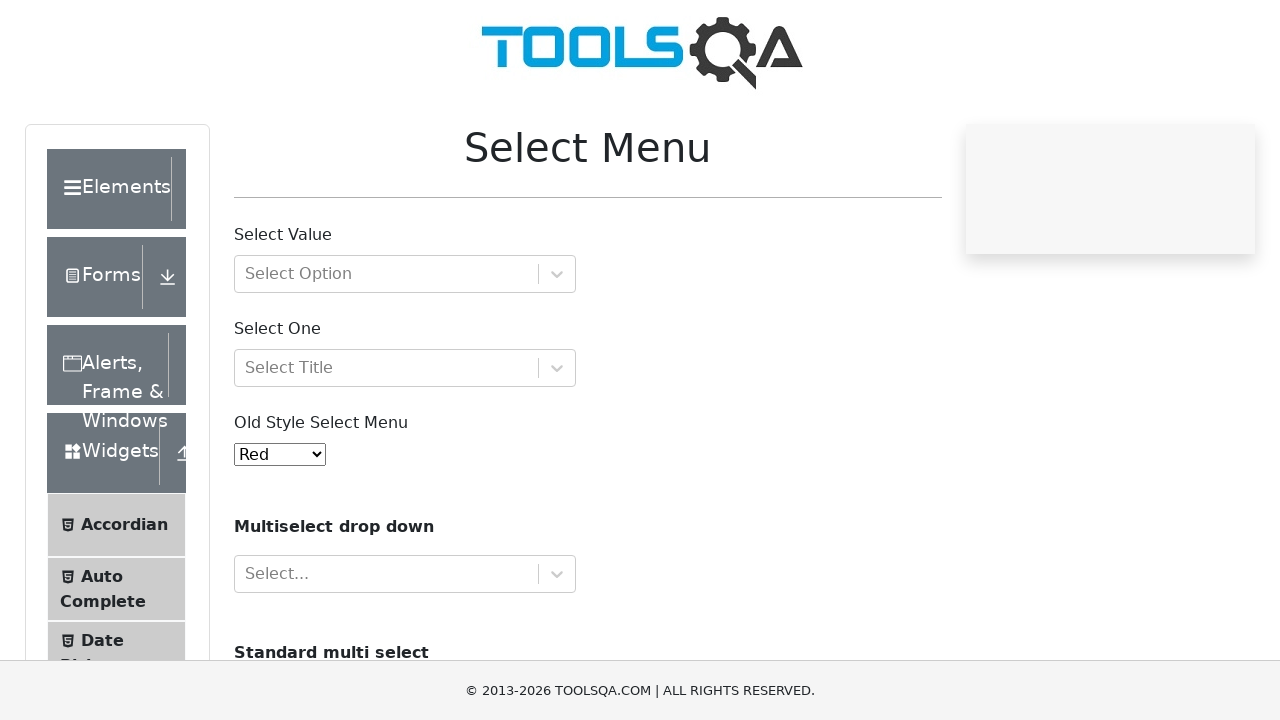

Selected 'Yellow' from the dropdown menu on #oldSelectMenu
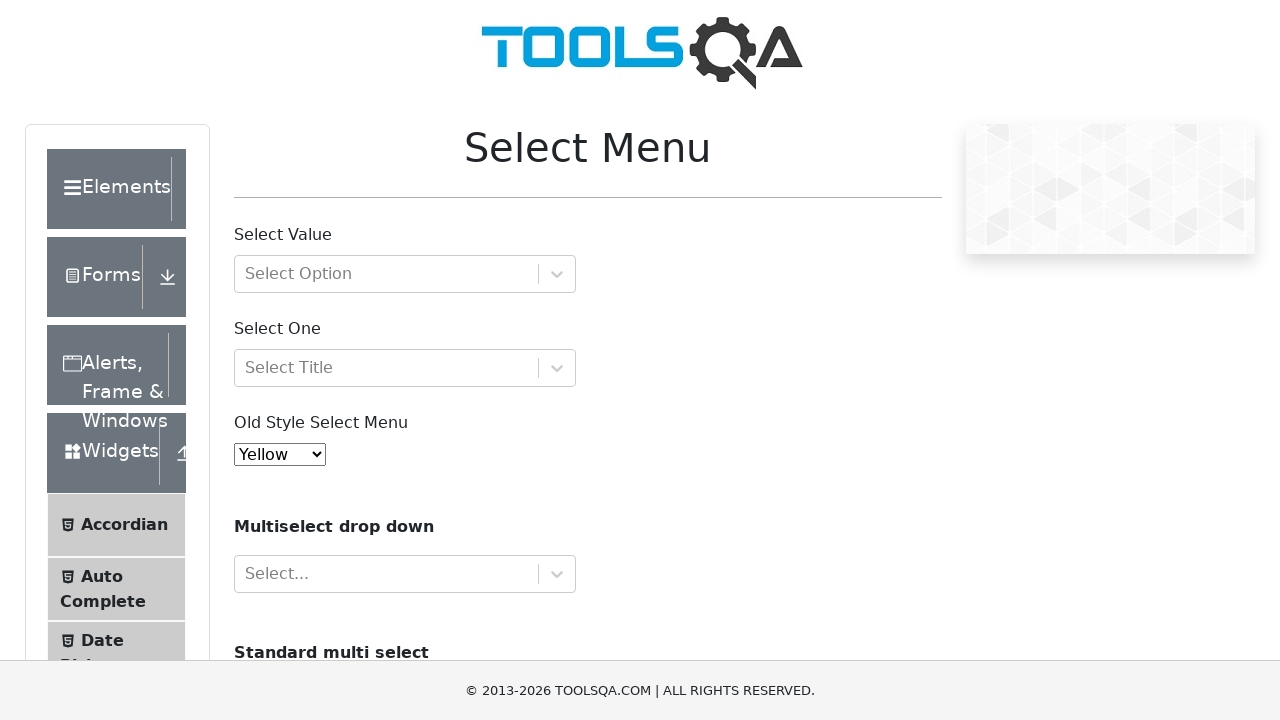

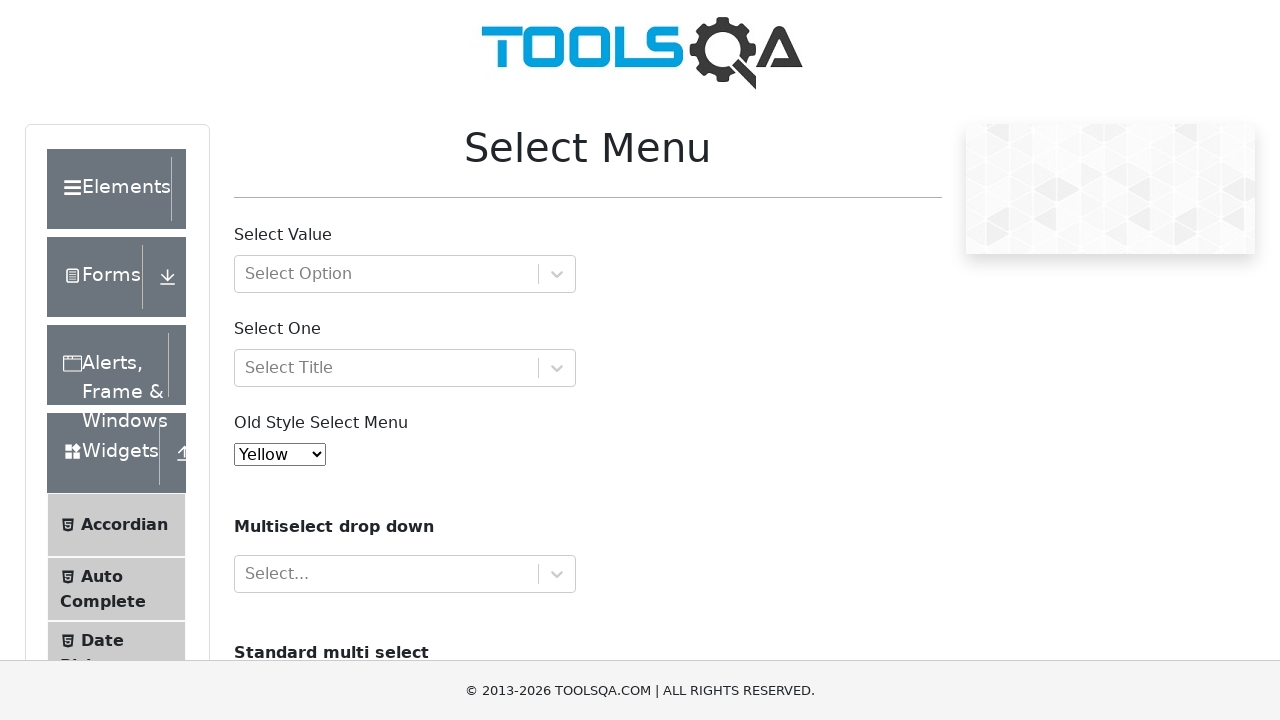